Tests mouse movement by offset to click on a Register button using coordinate-based clicking

Starting URL: http://webminal.org

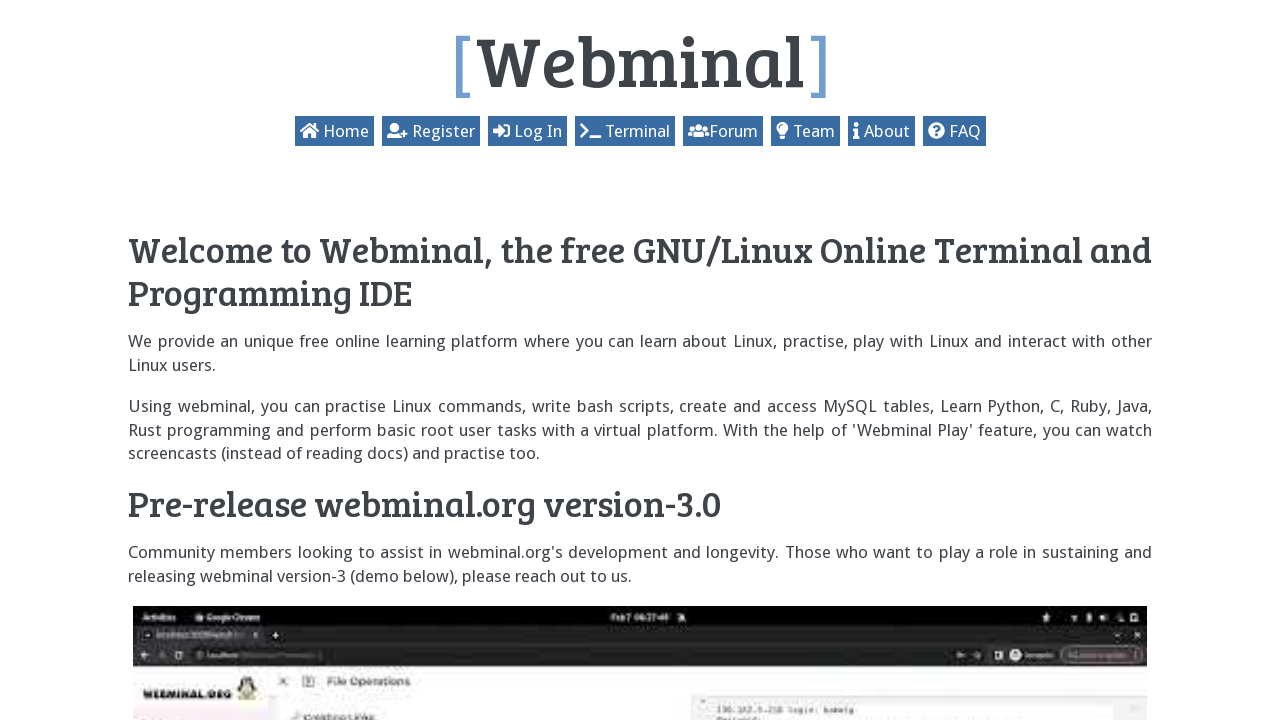

Clicked on Register link at (397, 131) on a:text('Register')
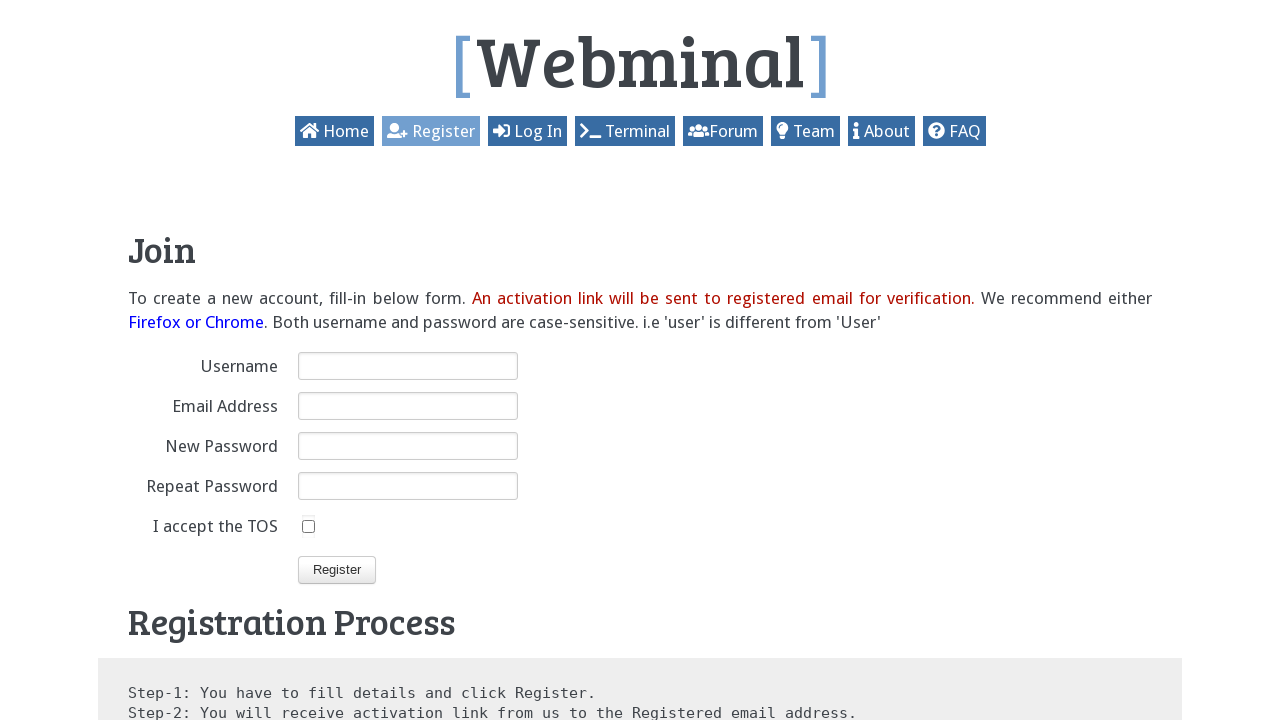

Navigated to registration page and 'Join' heading loaded
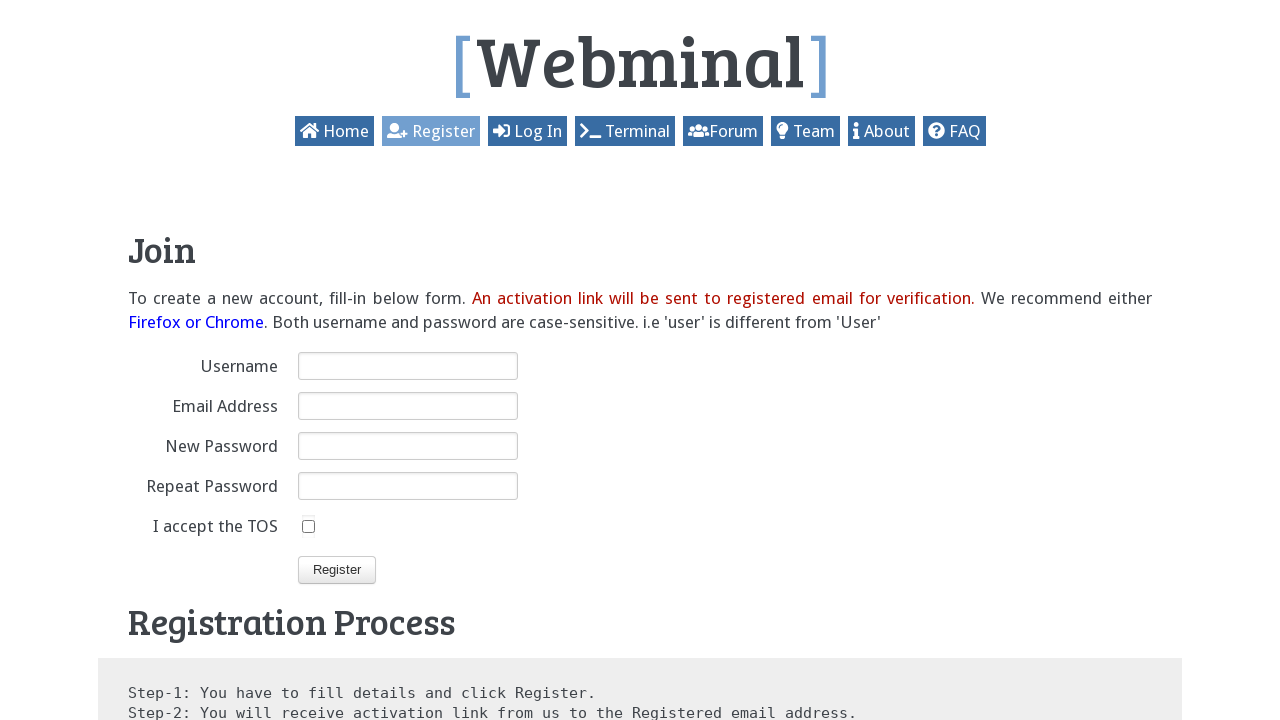

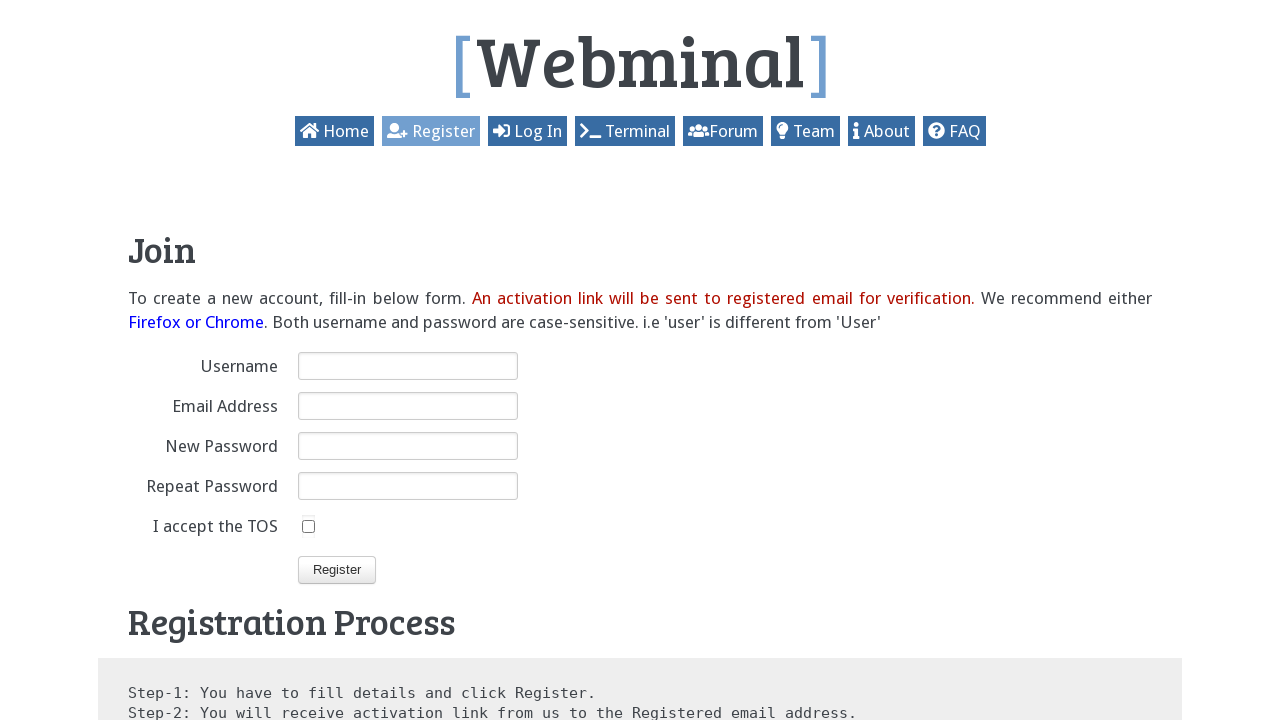